Tests file upload functionality by uploading a file and verifying the upload was successful by checking for the confirmation message.

Starting URL: https://the-internet.herokuapp.com/upload

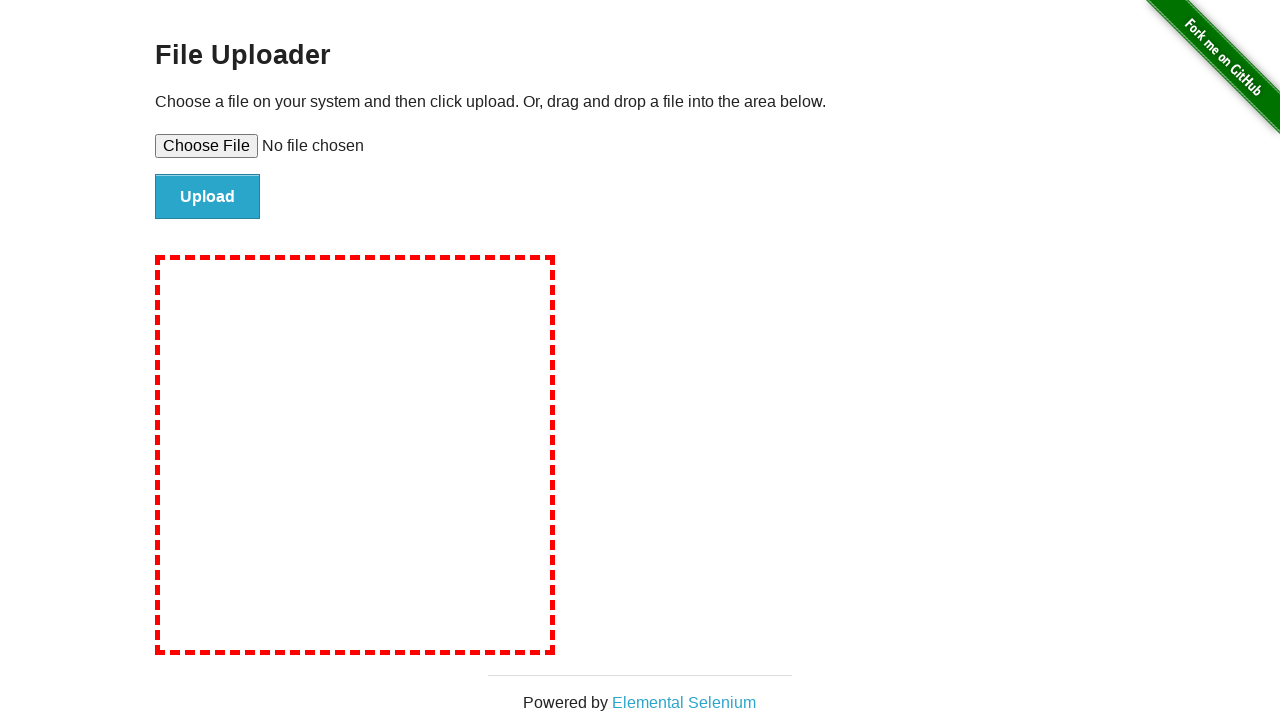

Created temporary test file with content
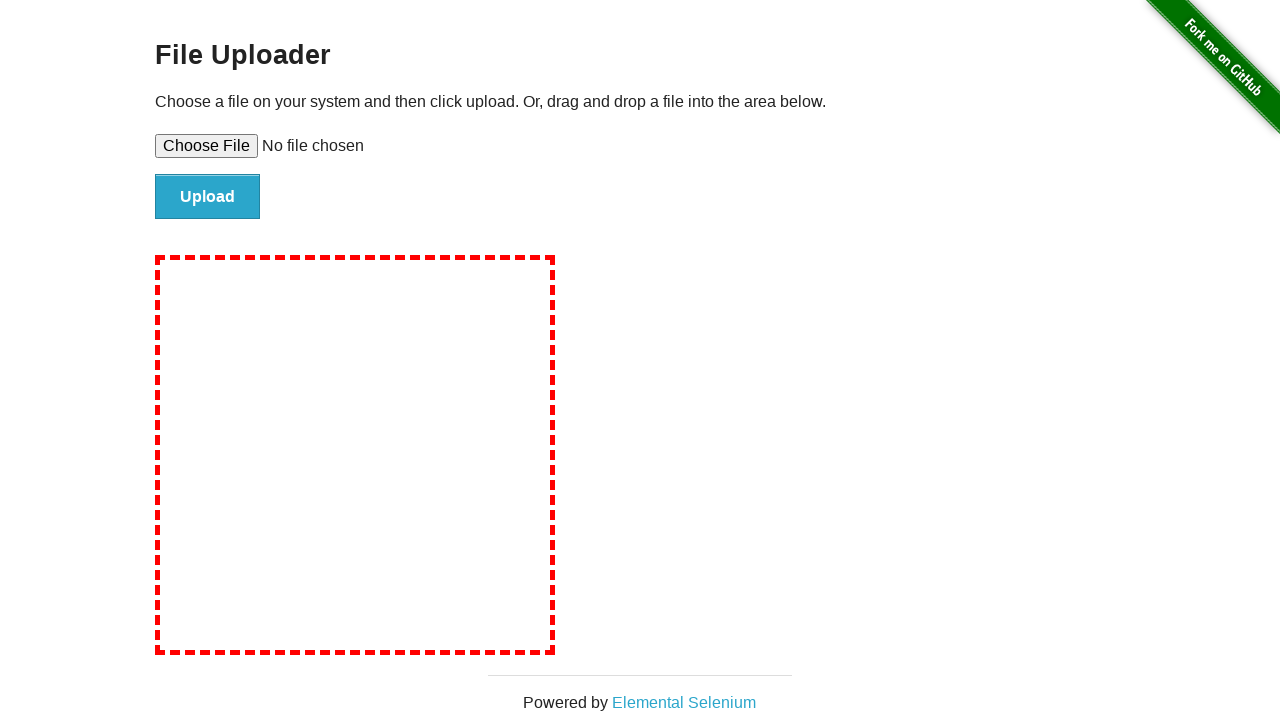

Selected test file for upload
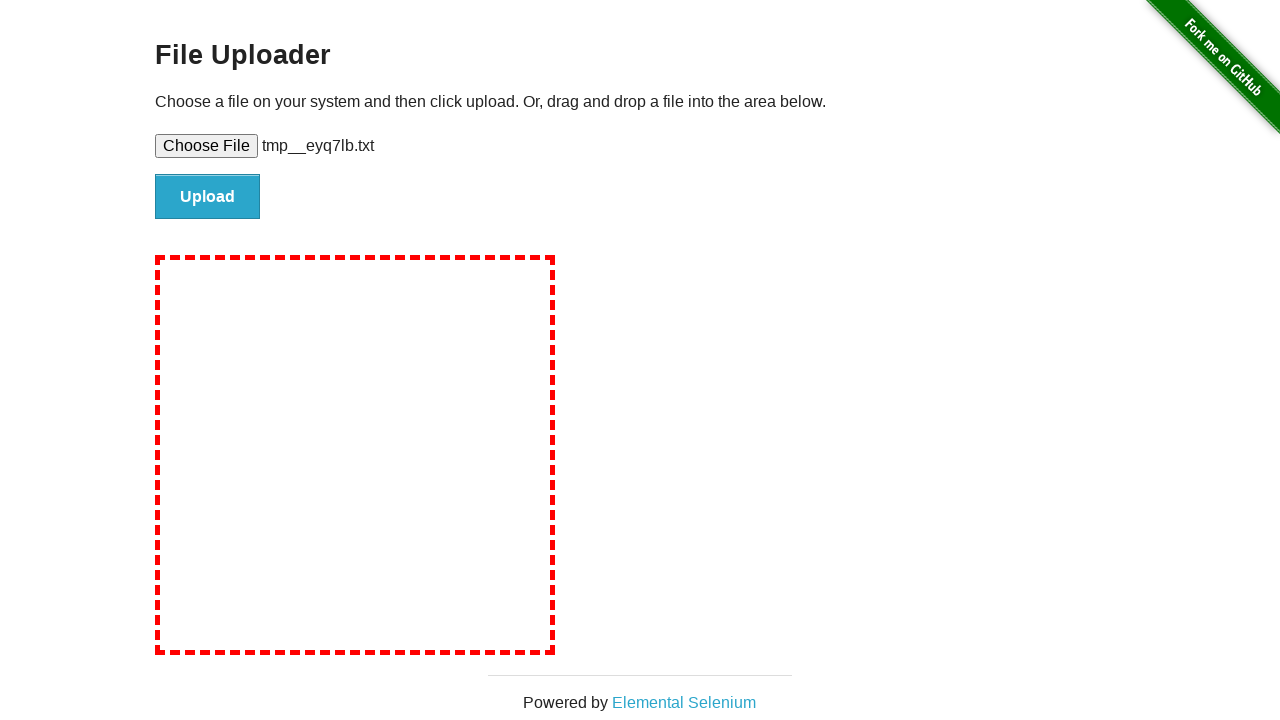

Clicked the upload button at (208, 197) on #file-submit
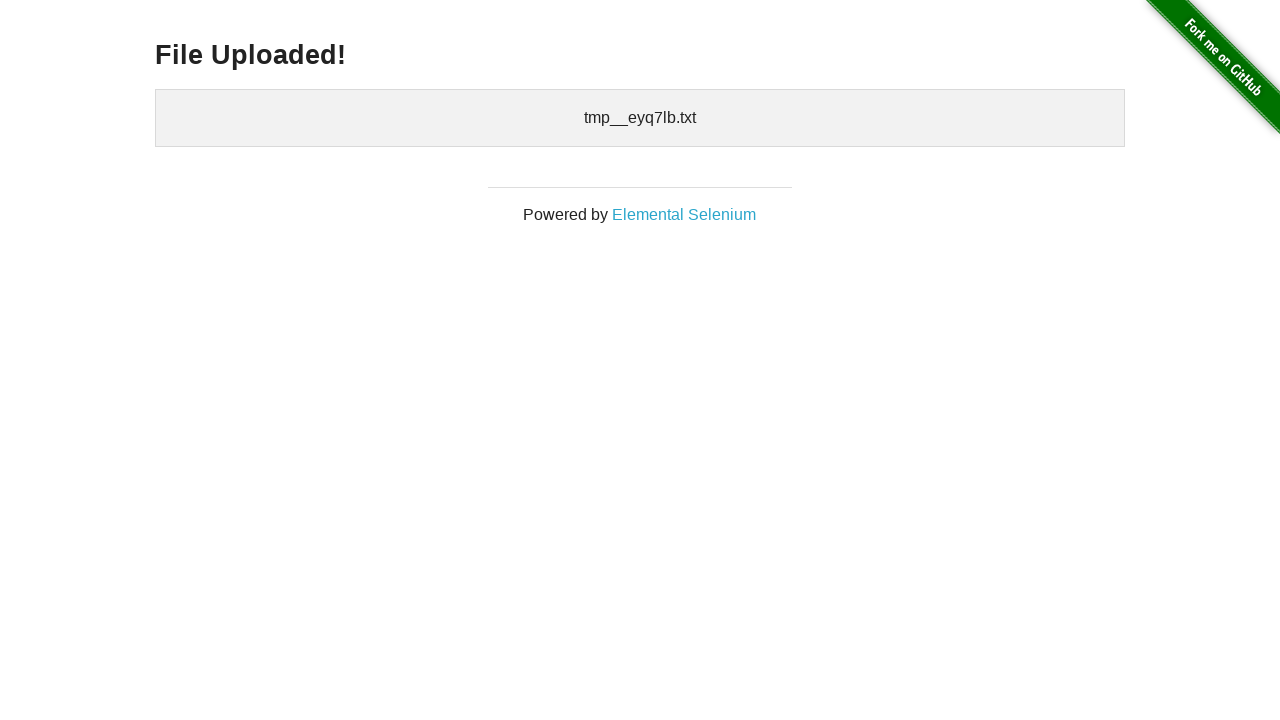

Upload confirmation heading loaded
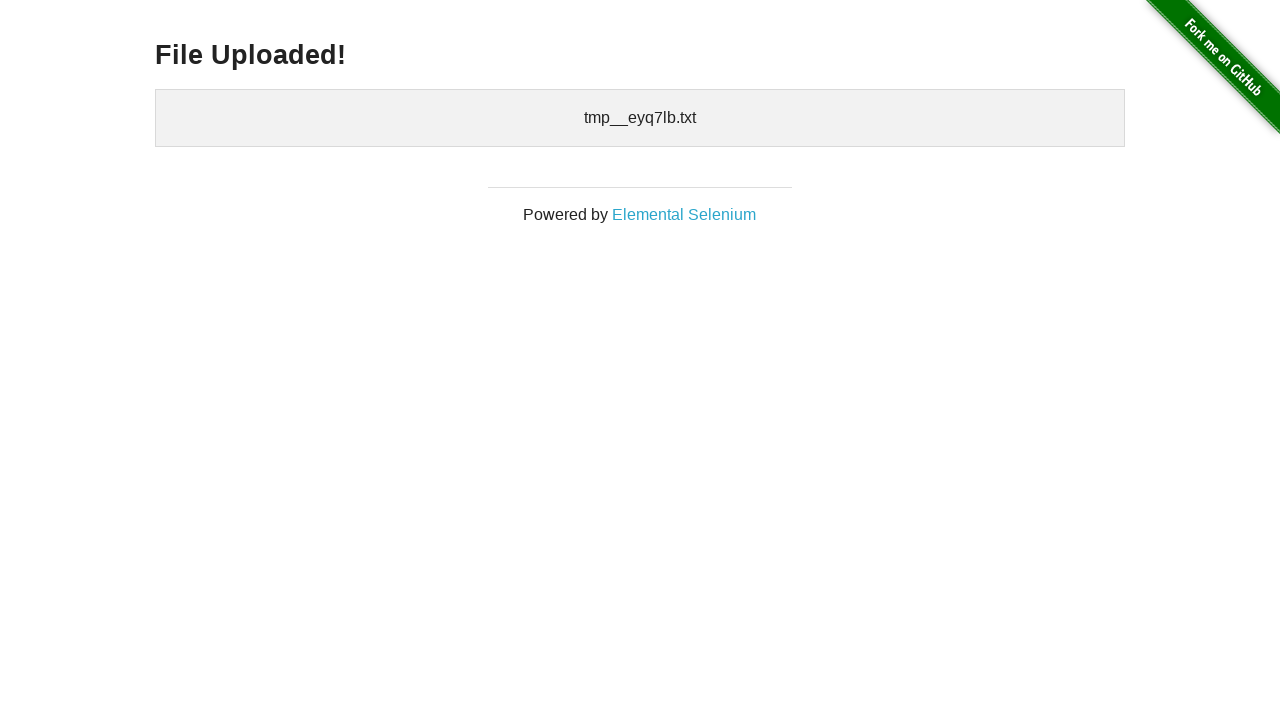

Verified 'File Uploaded!' message in confirmation
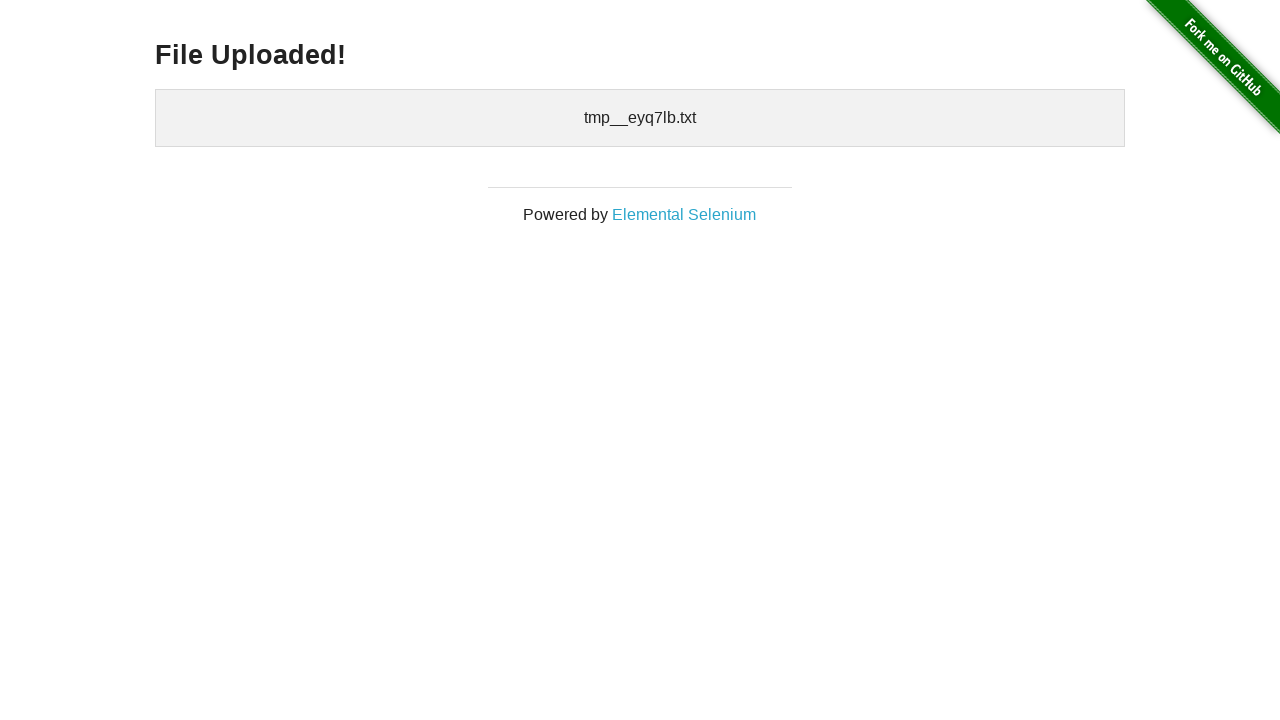

Cleaned up temporary test file
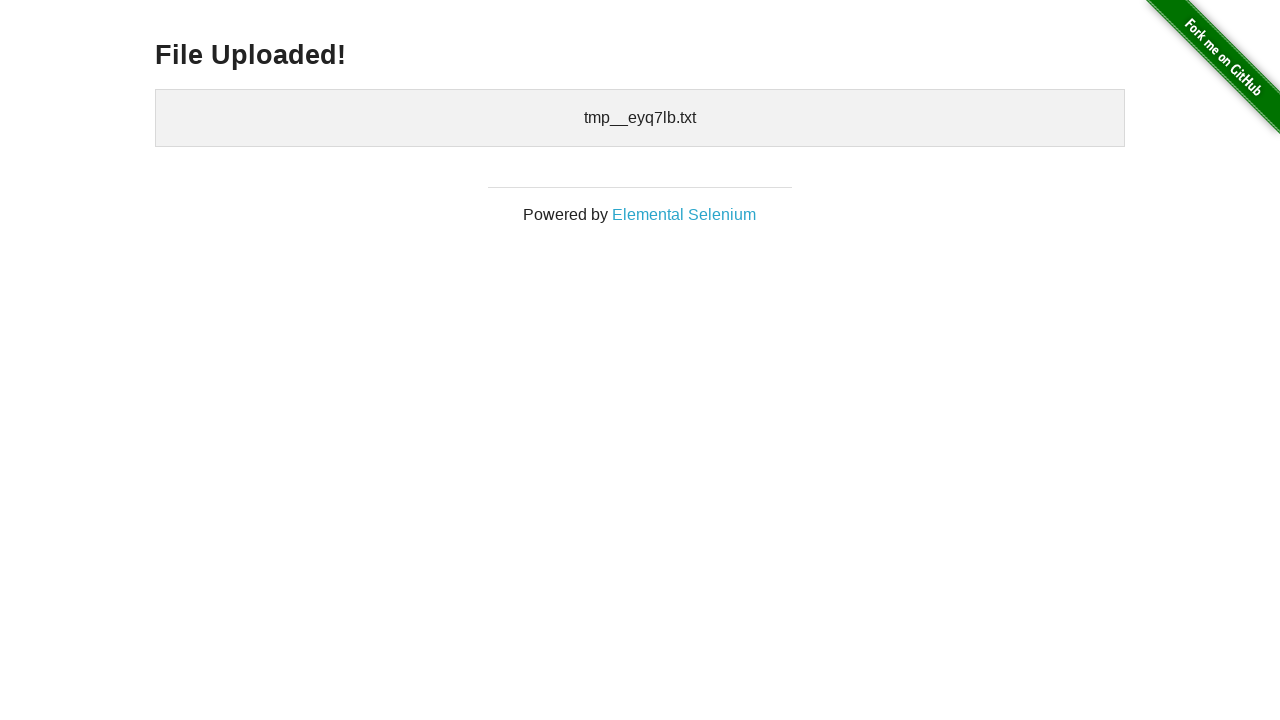

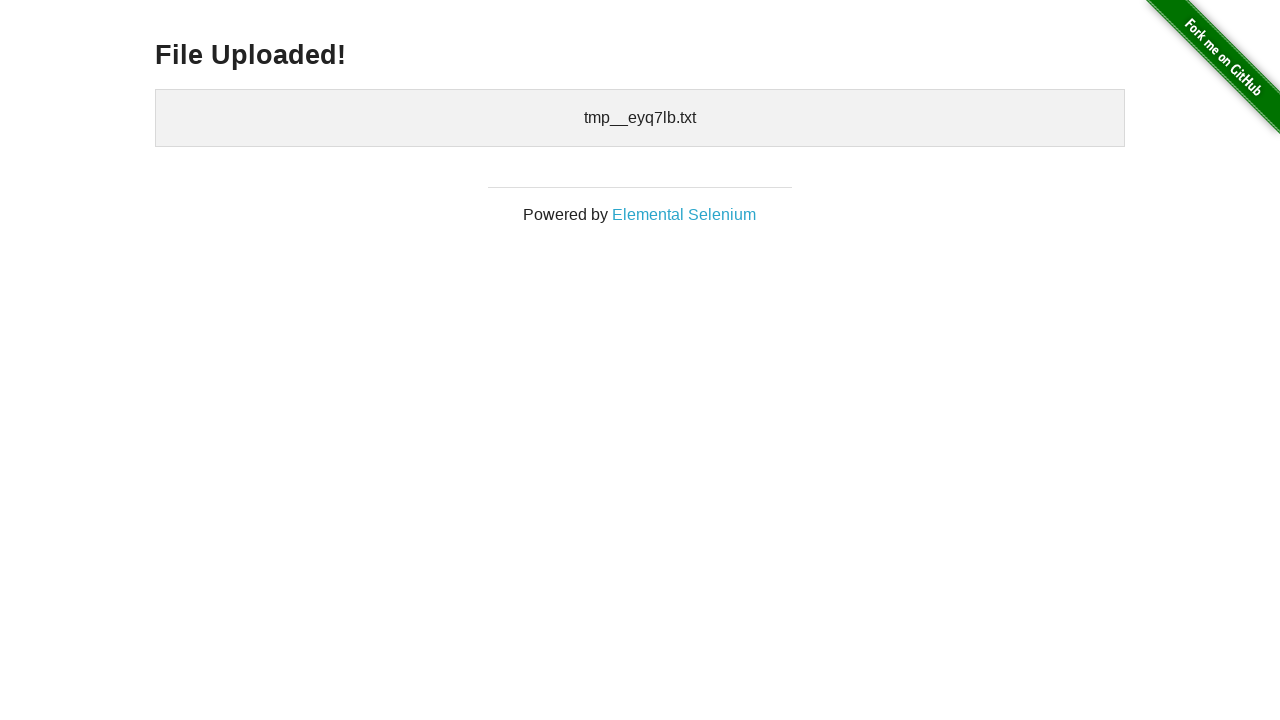